Tests jQuery UI draggable functionality by locating a draggable element within an iframe and dragging it to new coordinates

Starting URL: https://jqueryui.com/draggable/

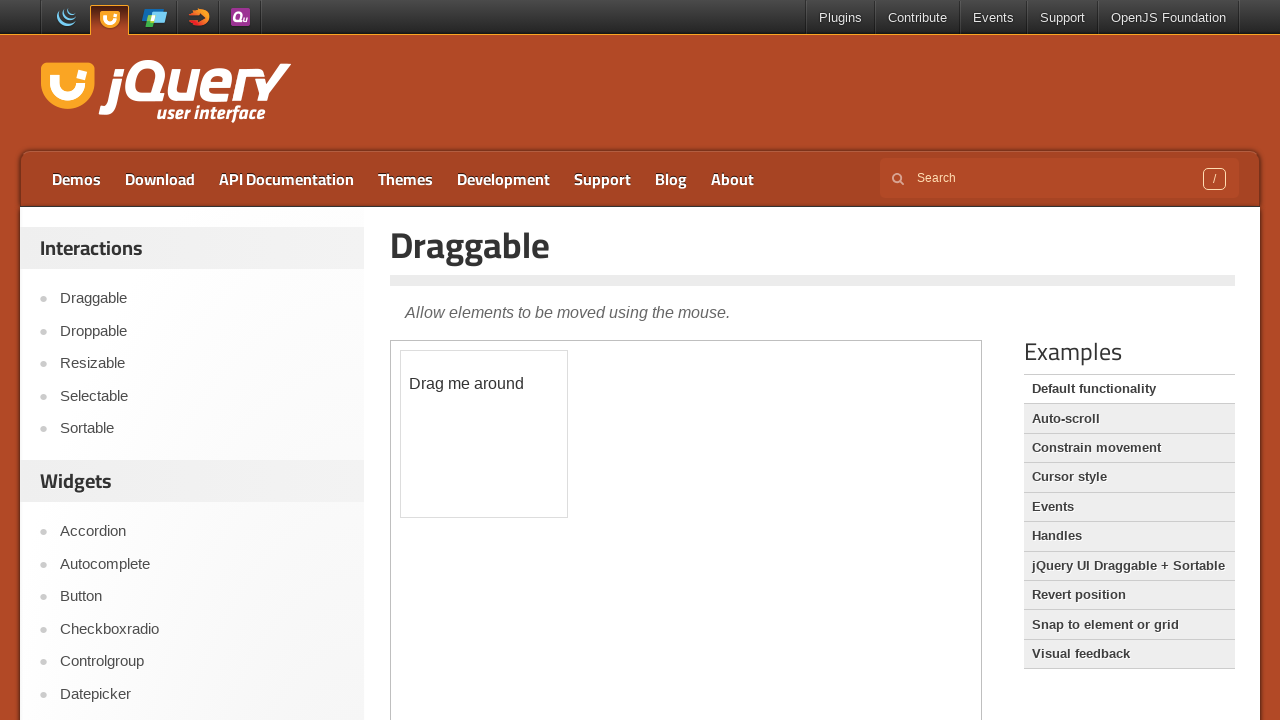

Located the demo frame containing the draggable element
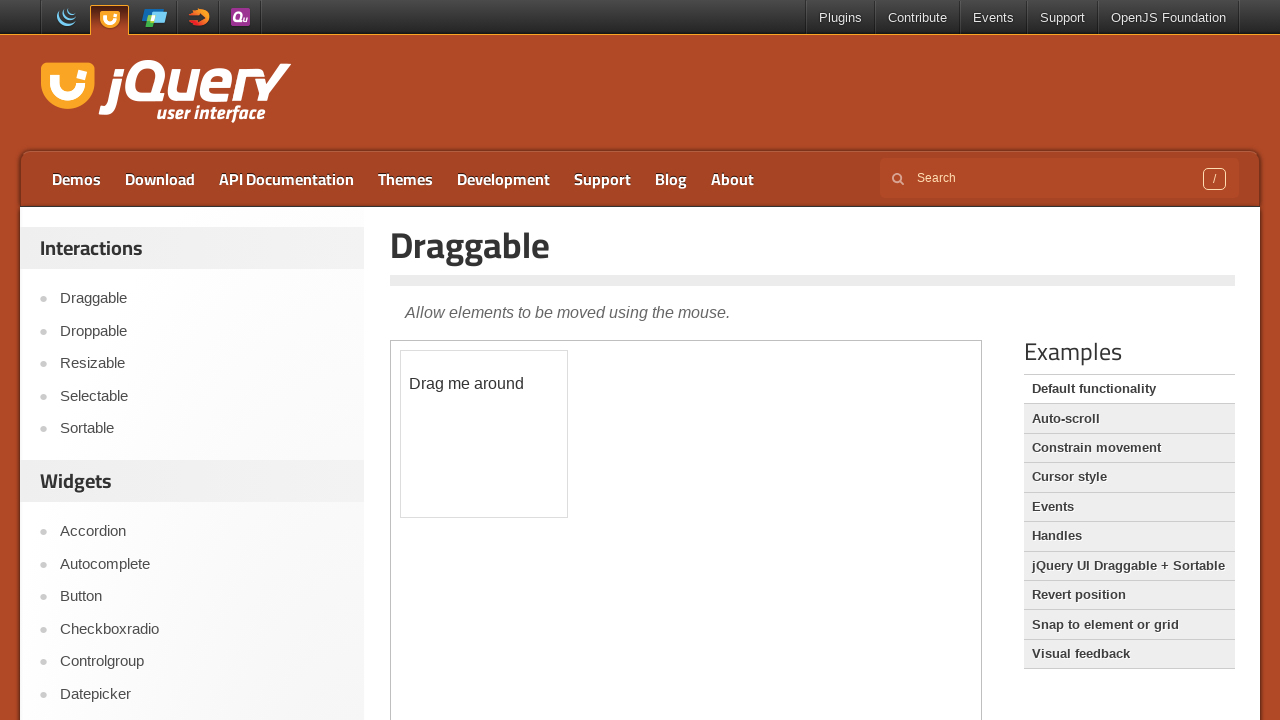

Located the draggable element with ID 'draggable' within the frame
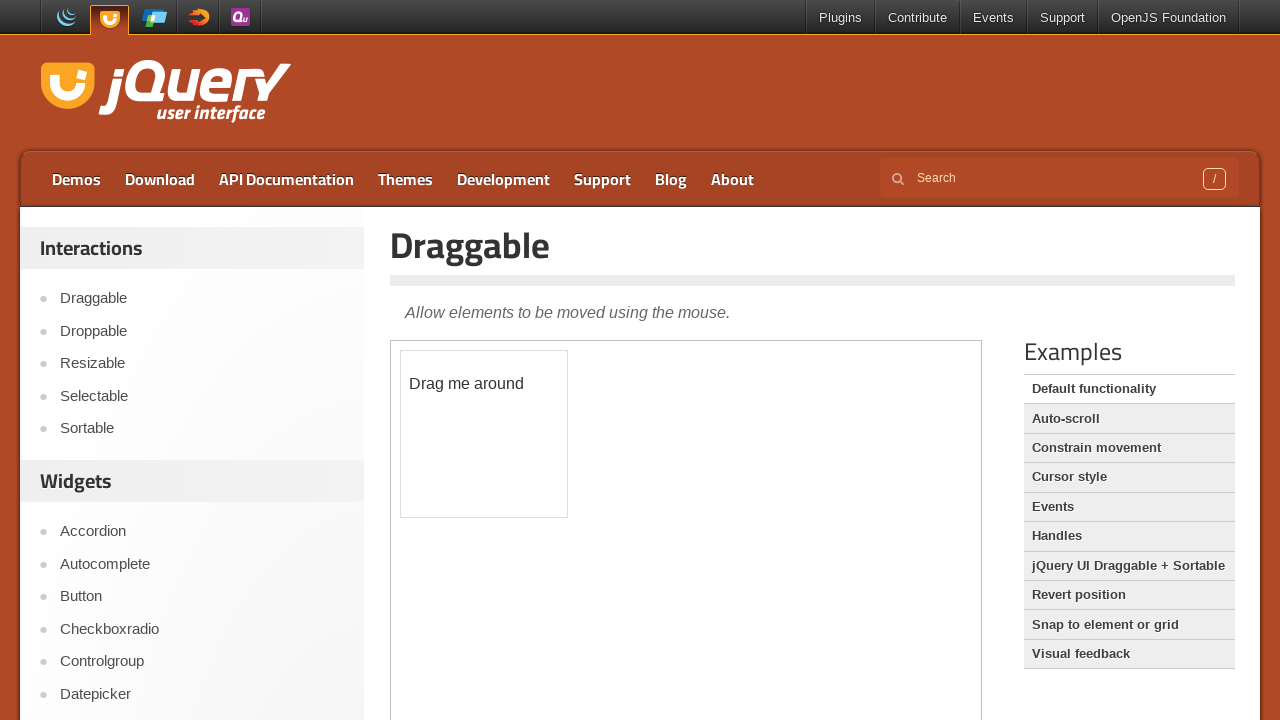

Retrieved bounding box of the draggable element to determine current position
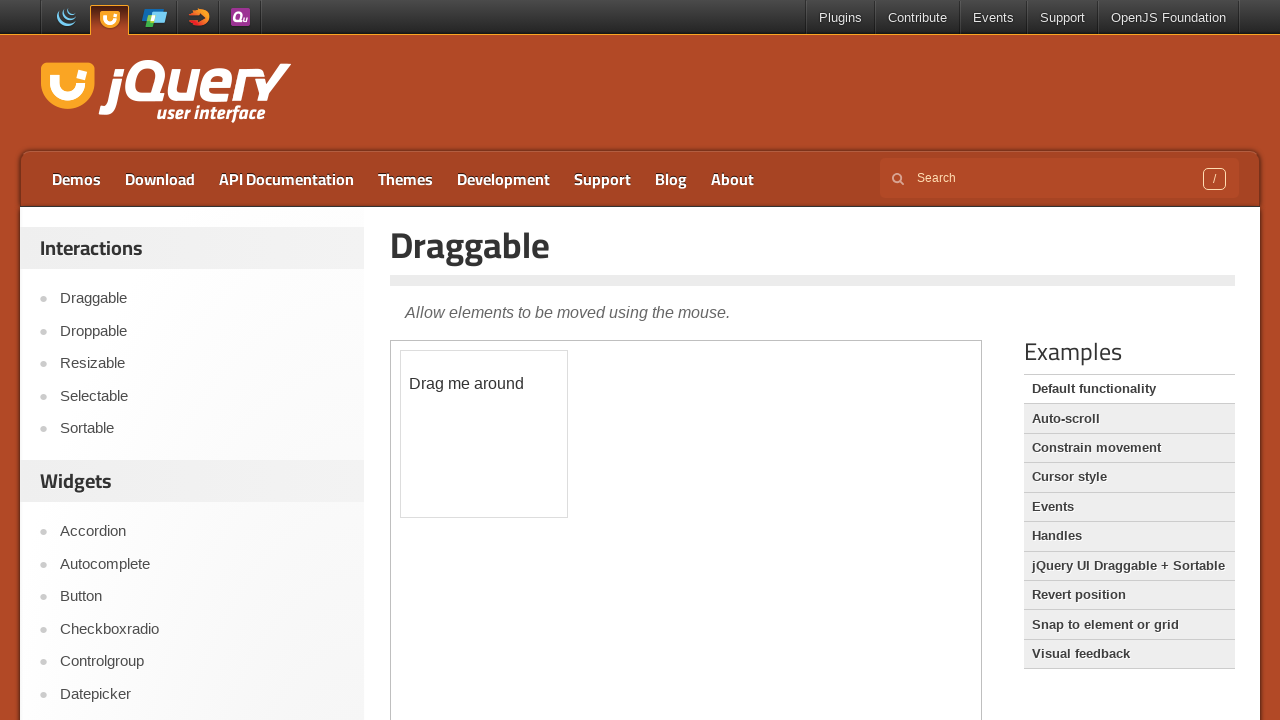

Extracted current coordinates: x=400.109375, y=349.875
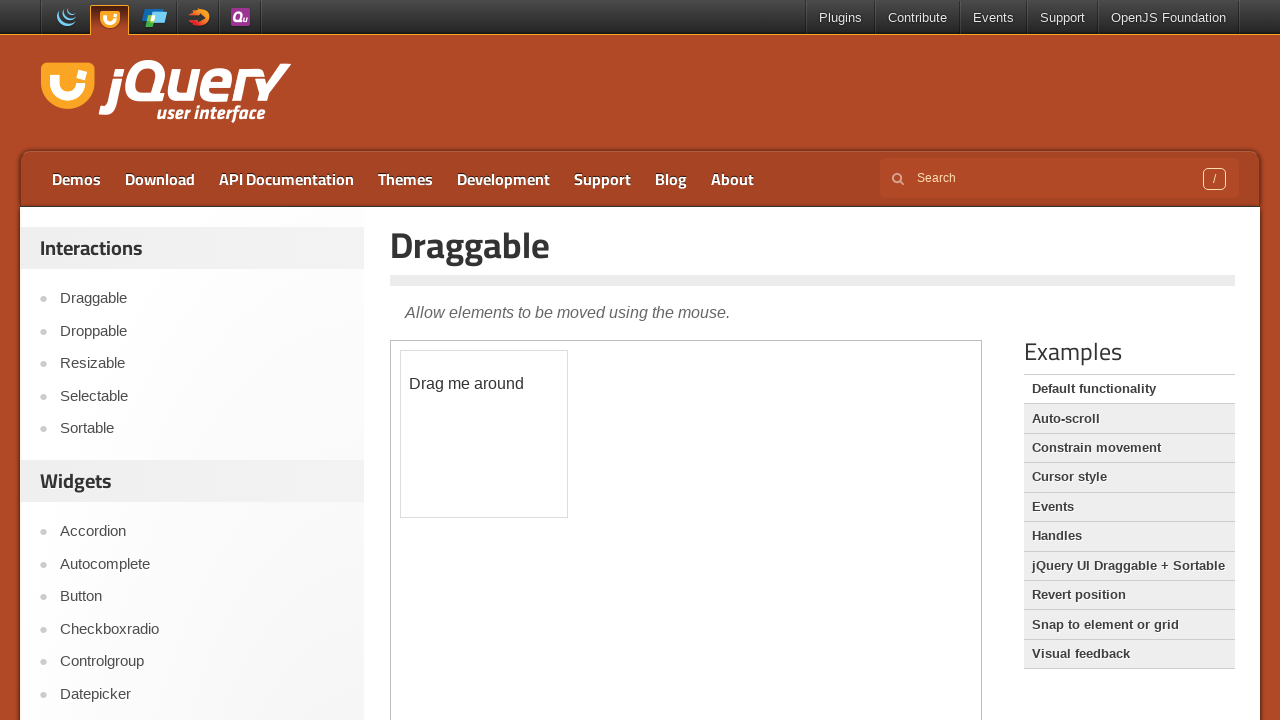

Dragged the element to new coordinates (100px right, 100px down) at (501, 451)
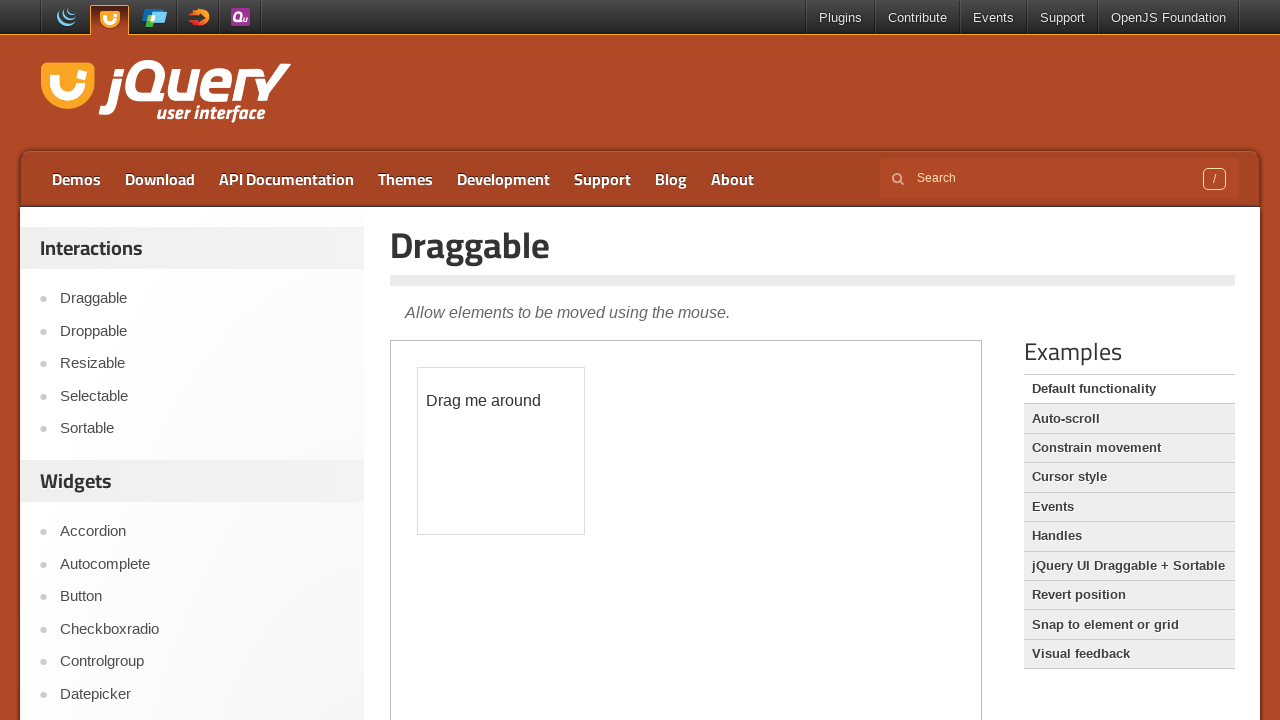

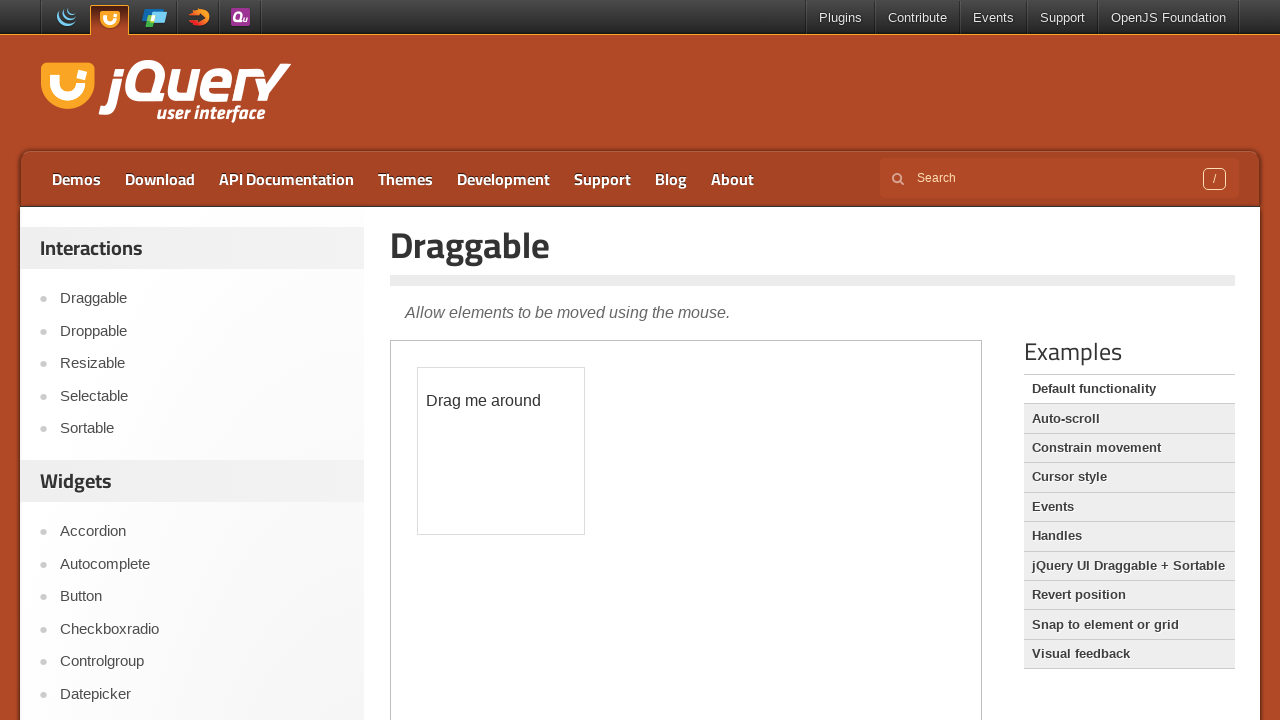